Tests the Remember Me checkbox by clicking it and verifying it becomes selected.

Starting URL: https://dev.fobesoft.com/#/login

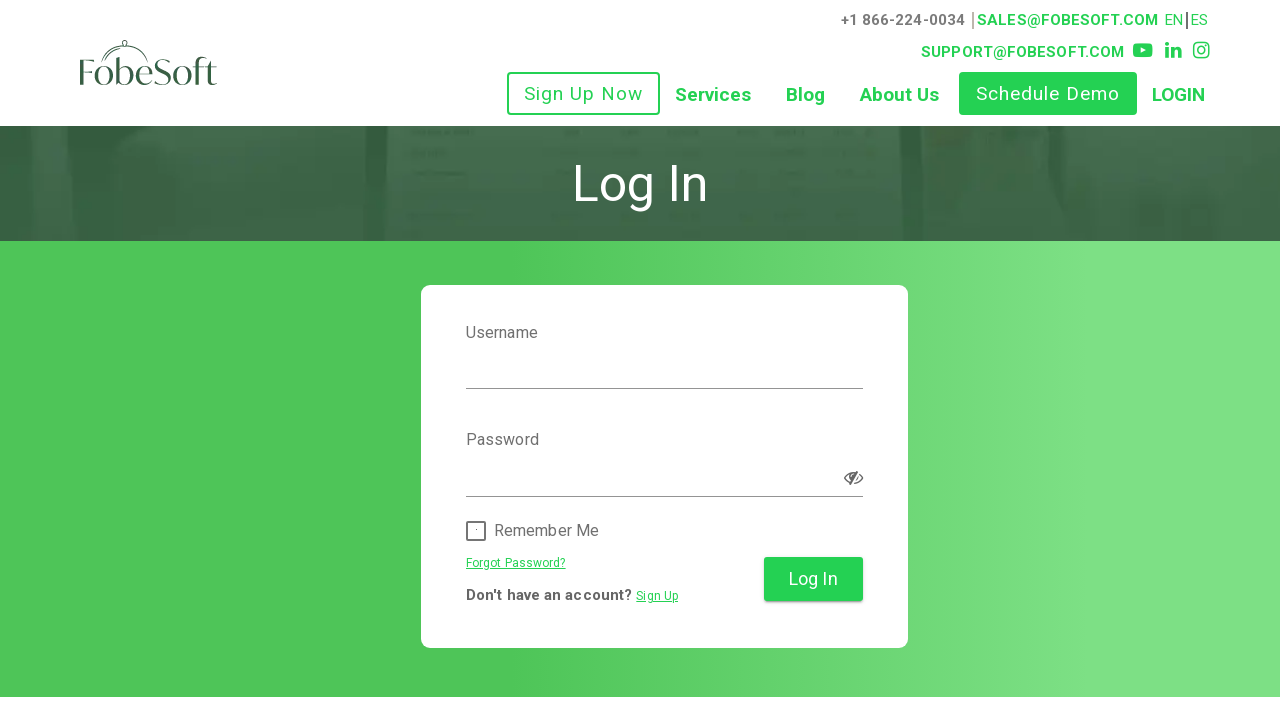

Waited for login page banner to load
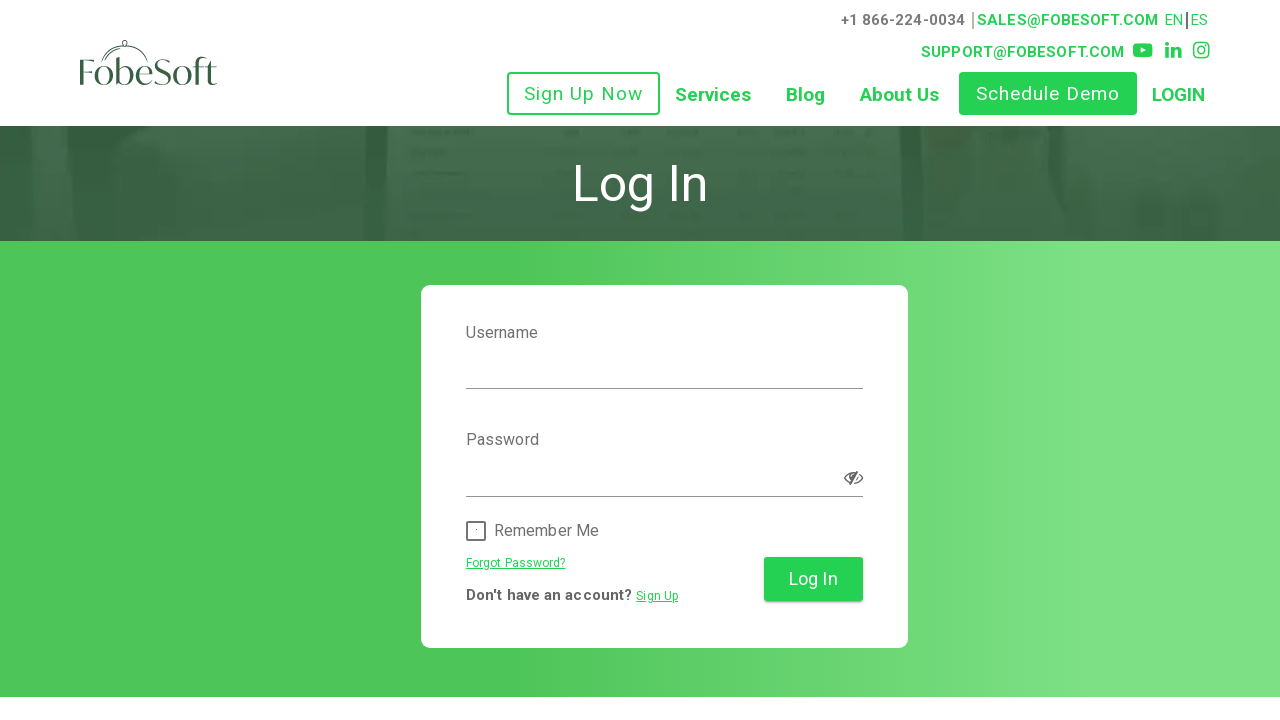

Located Remember Me checkbox element
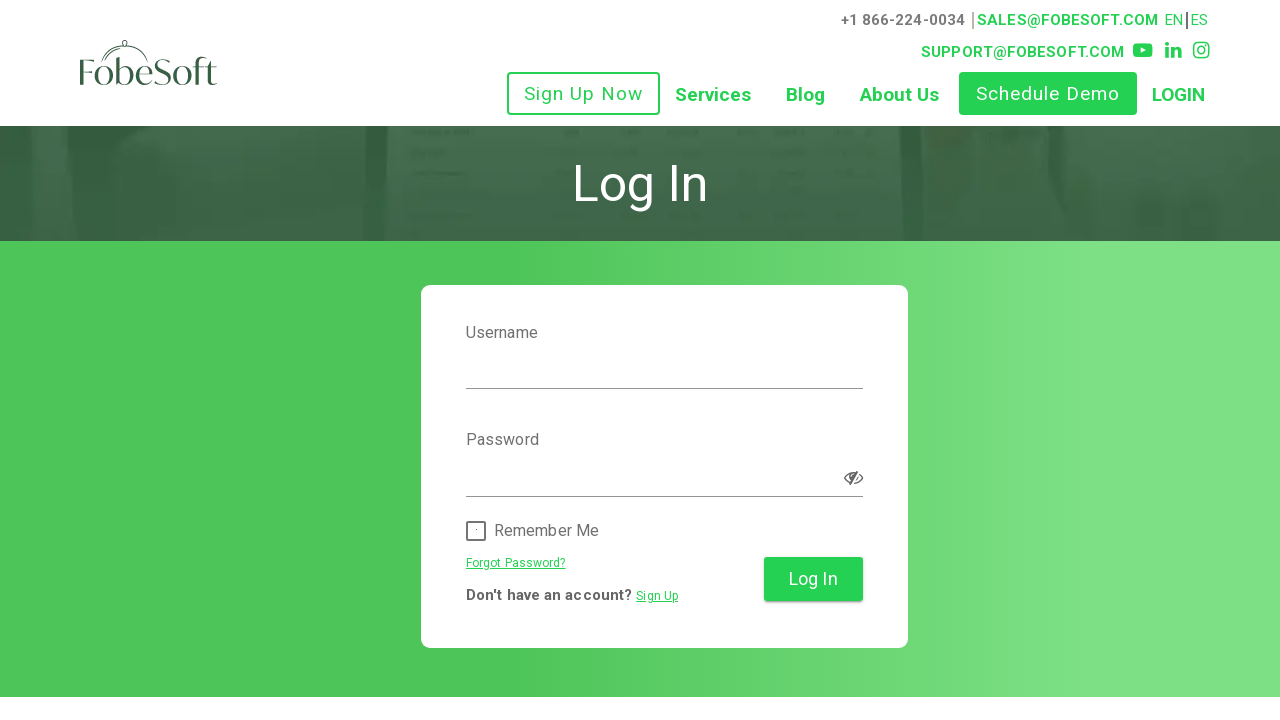

Scrolled Remember Me checkbox into view
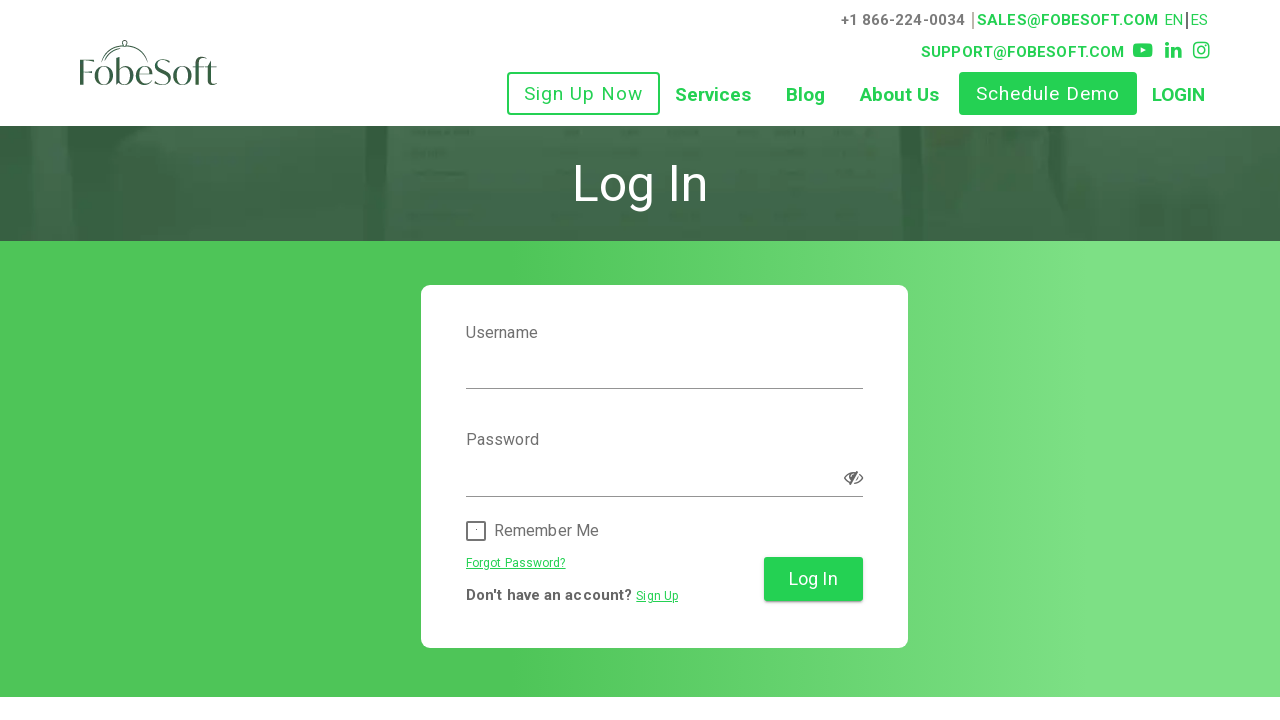

Clicked Remember Me checkbox at (476, 529) on xpath=//input[@id='rememberMe1-input']
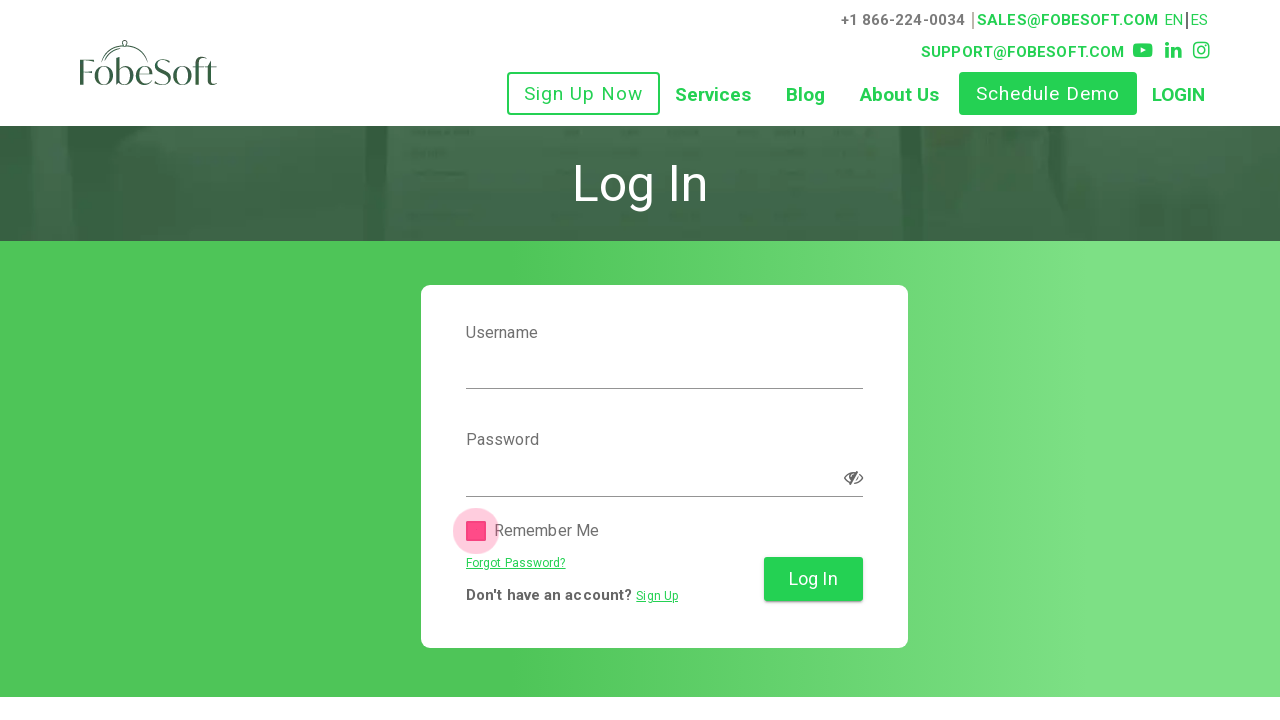

Verified Remember Me checkbox is selected
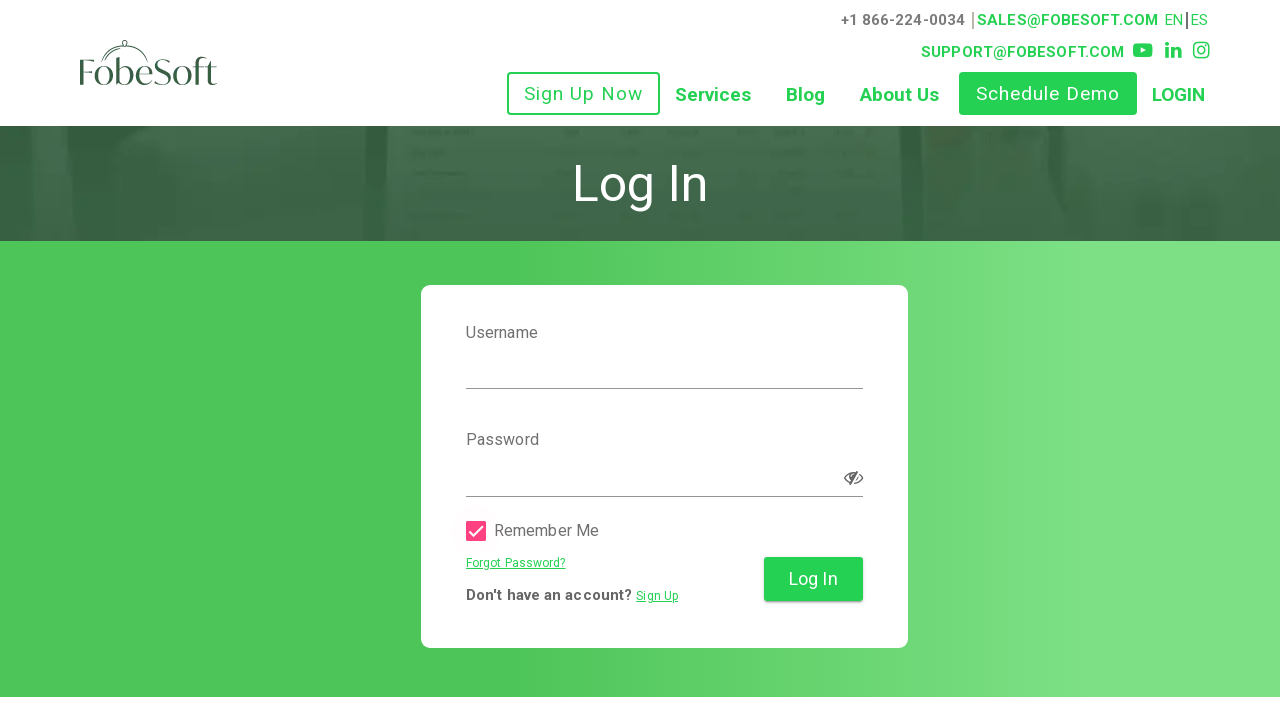

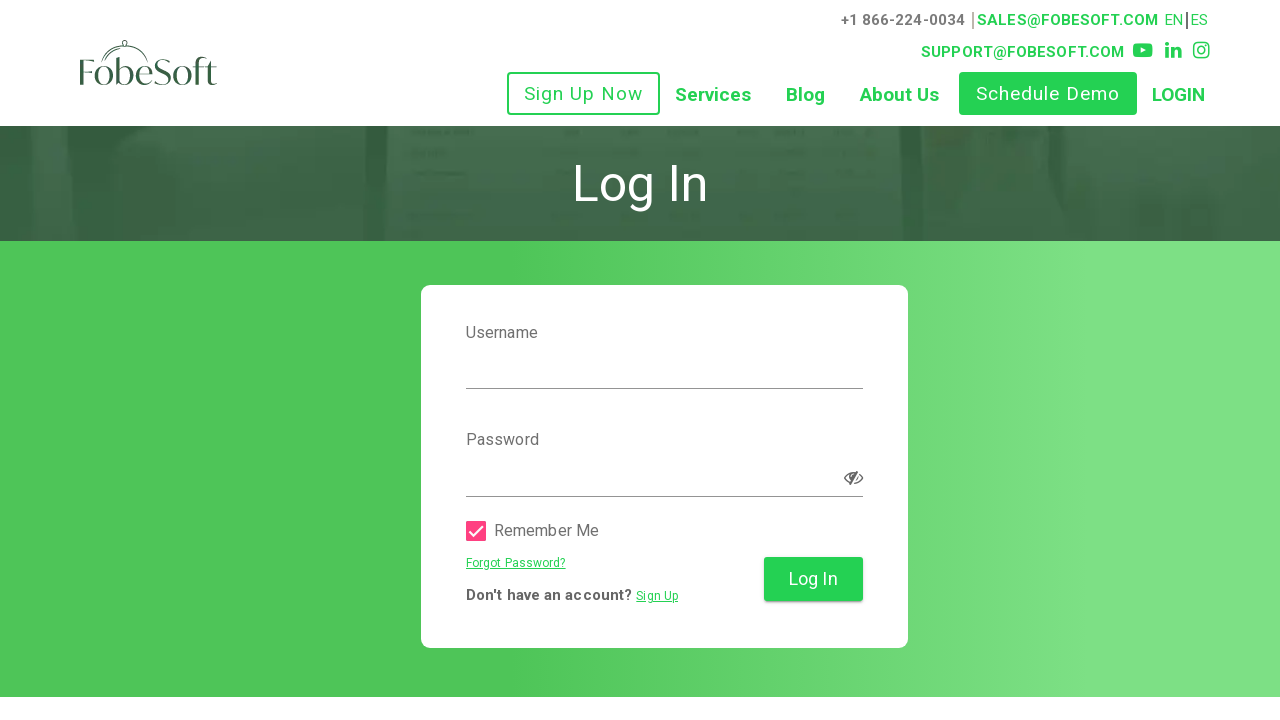